Tests keyboard key press functionality on the anti-ghosting demo by pressing and holding Control and Alt keys

Starting URL: https://www.microsoft.com/applied-sciences/projects/anti-ghosting-demo

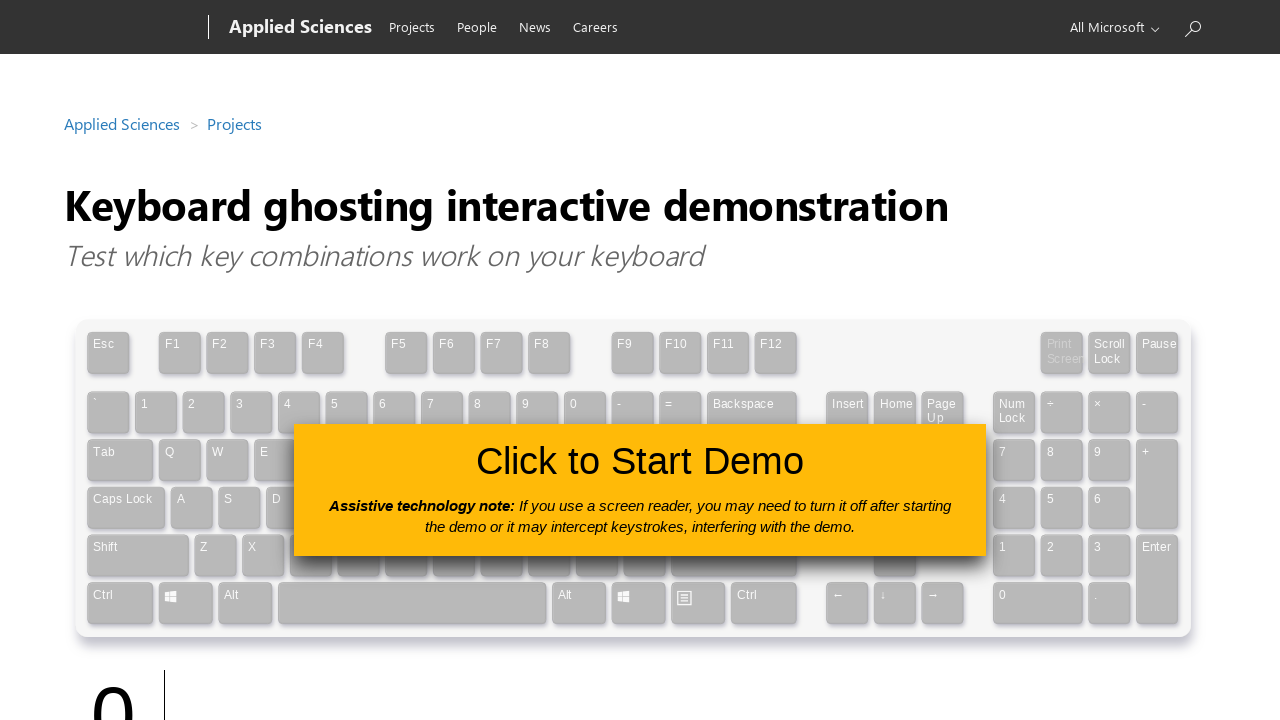

Clicked button to activate the keyboard demo at (640, 490) on #clickToUseButton
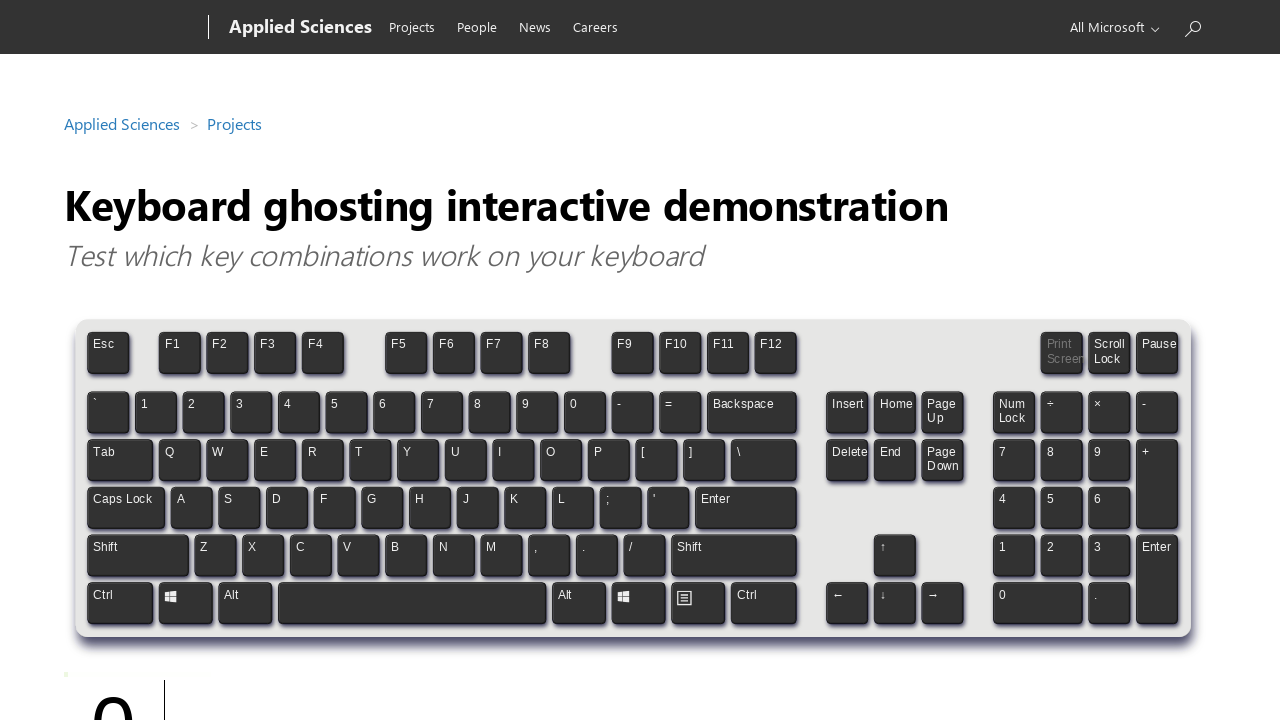

Pressed and held Control key
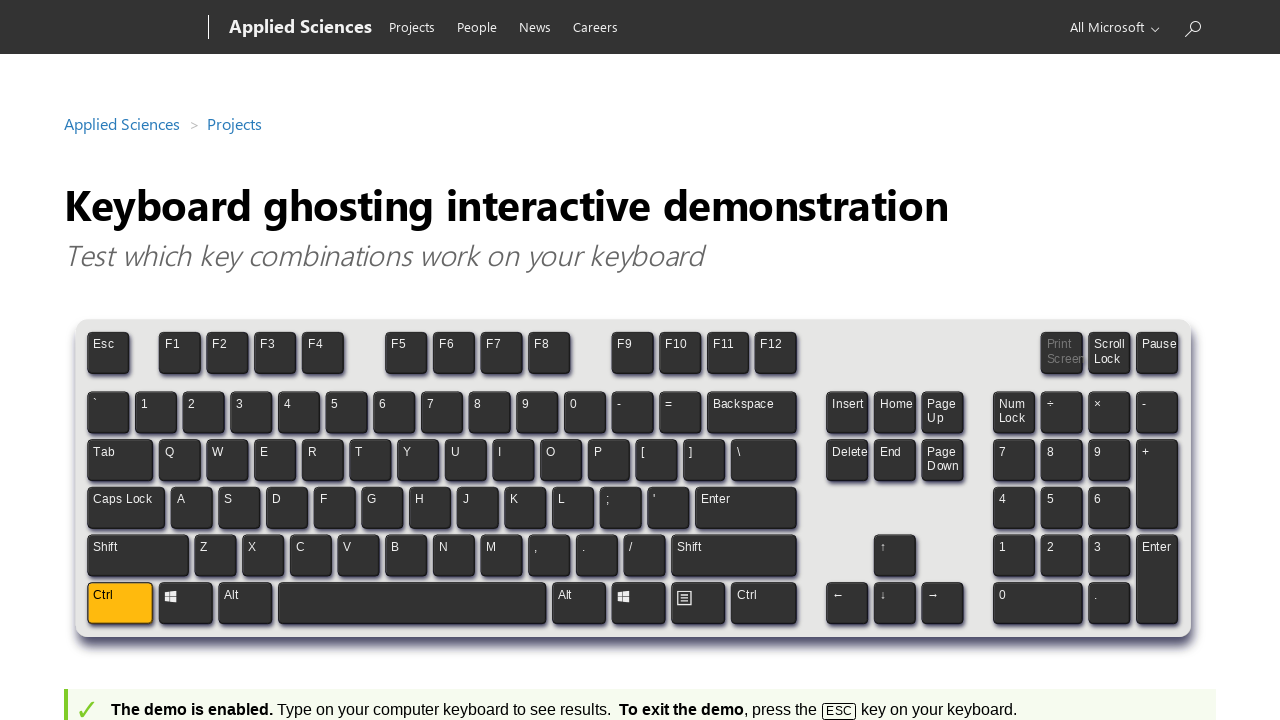

Pressed and held Alt key while Control is still held
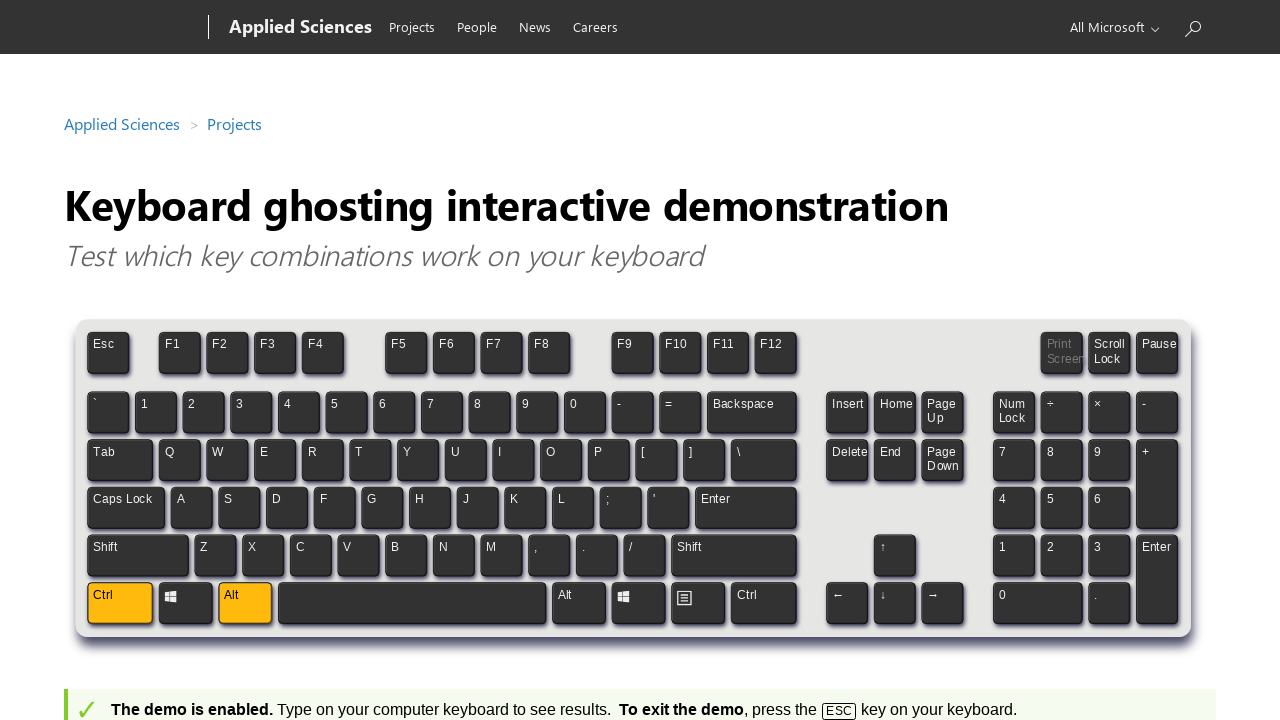

Waited 2 seconds with Control and Alt keys held down
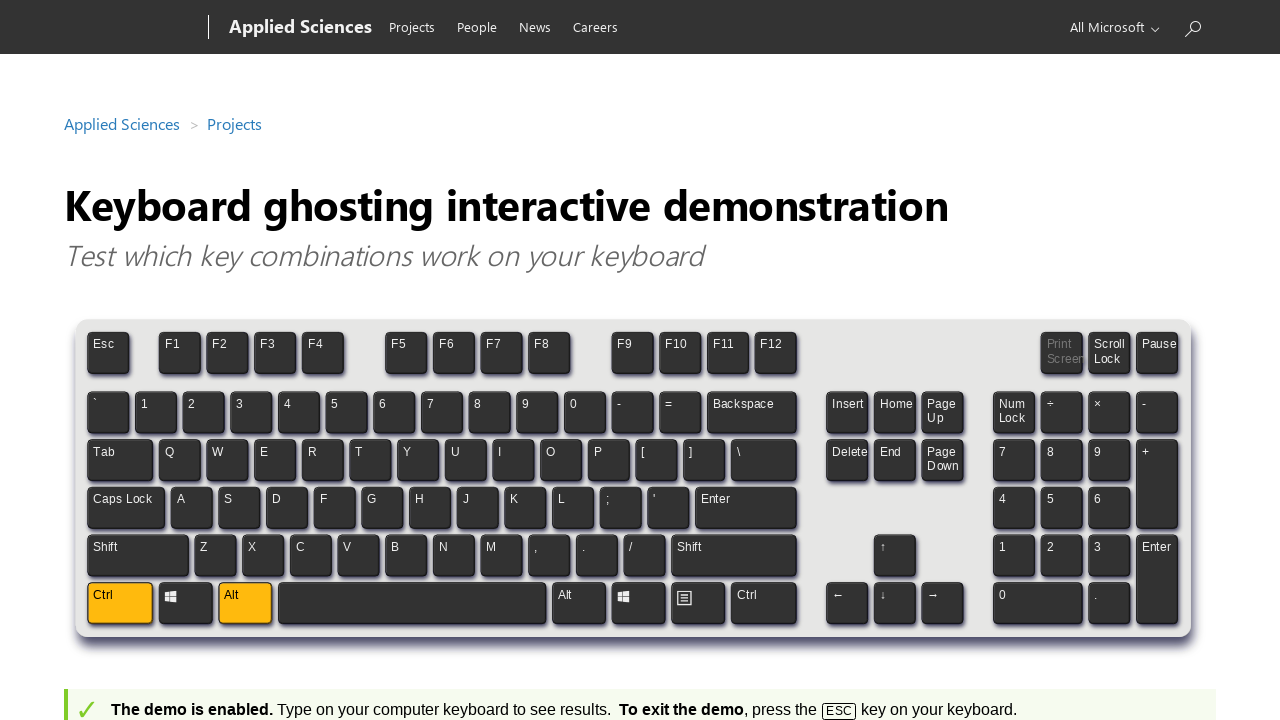

Released Alt key, Control key still held
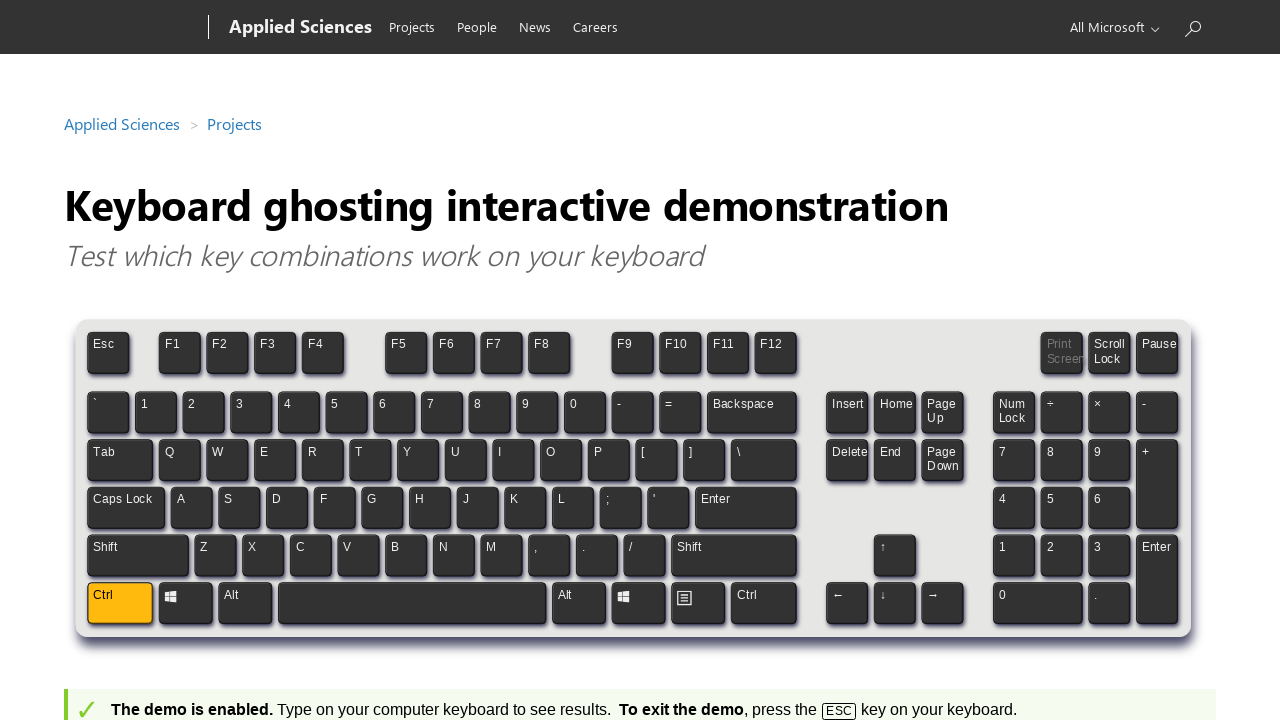

Waited 2 seconds with only Control key held
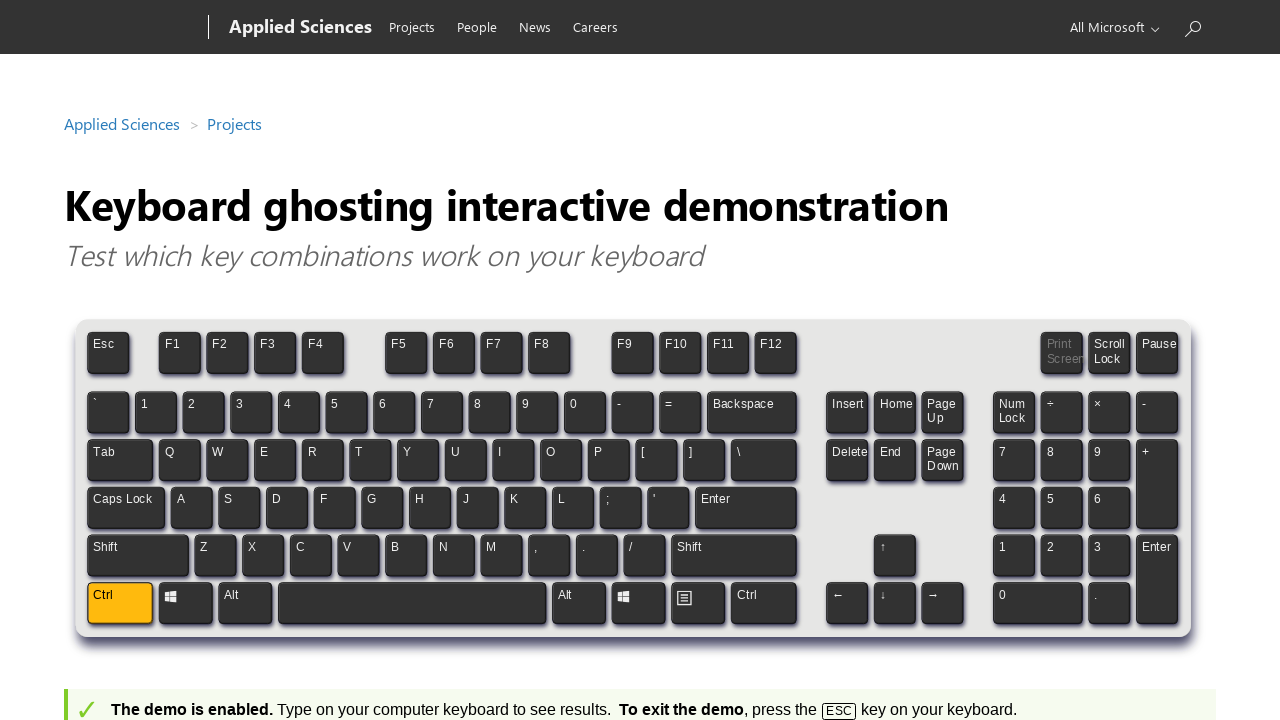

Released Control key
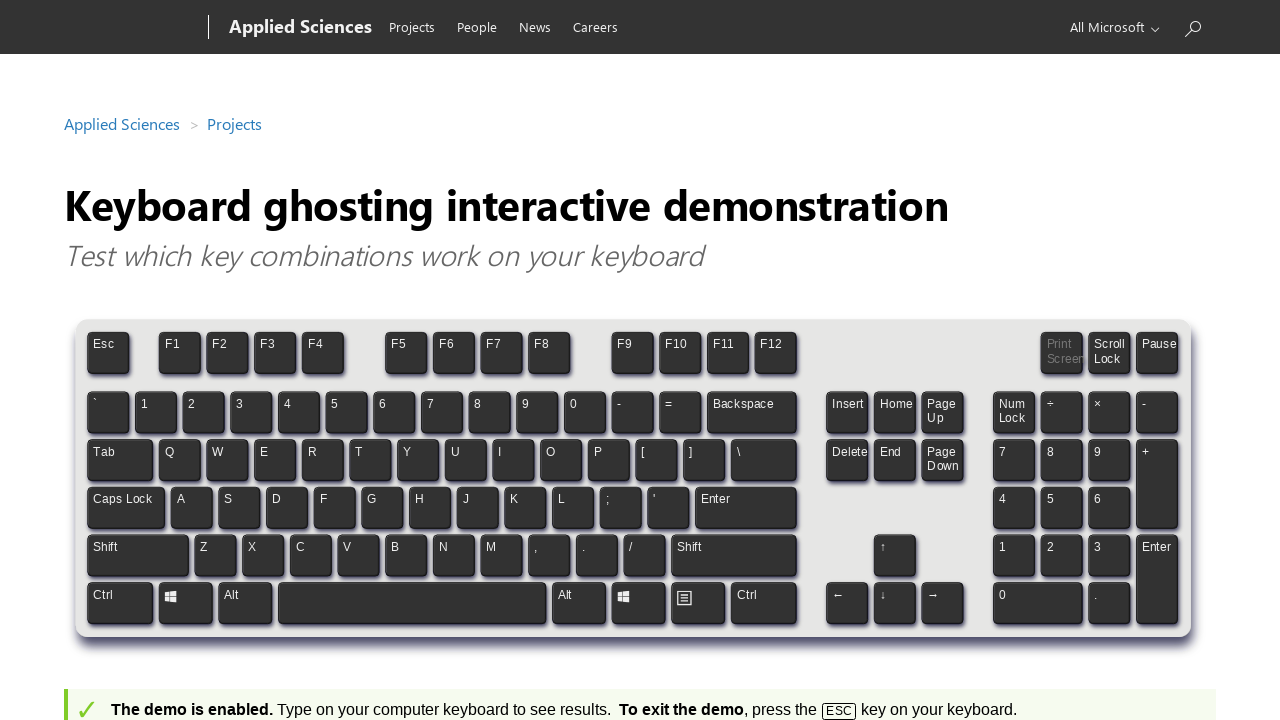

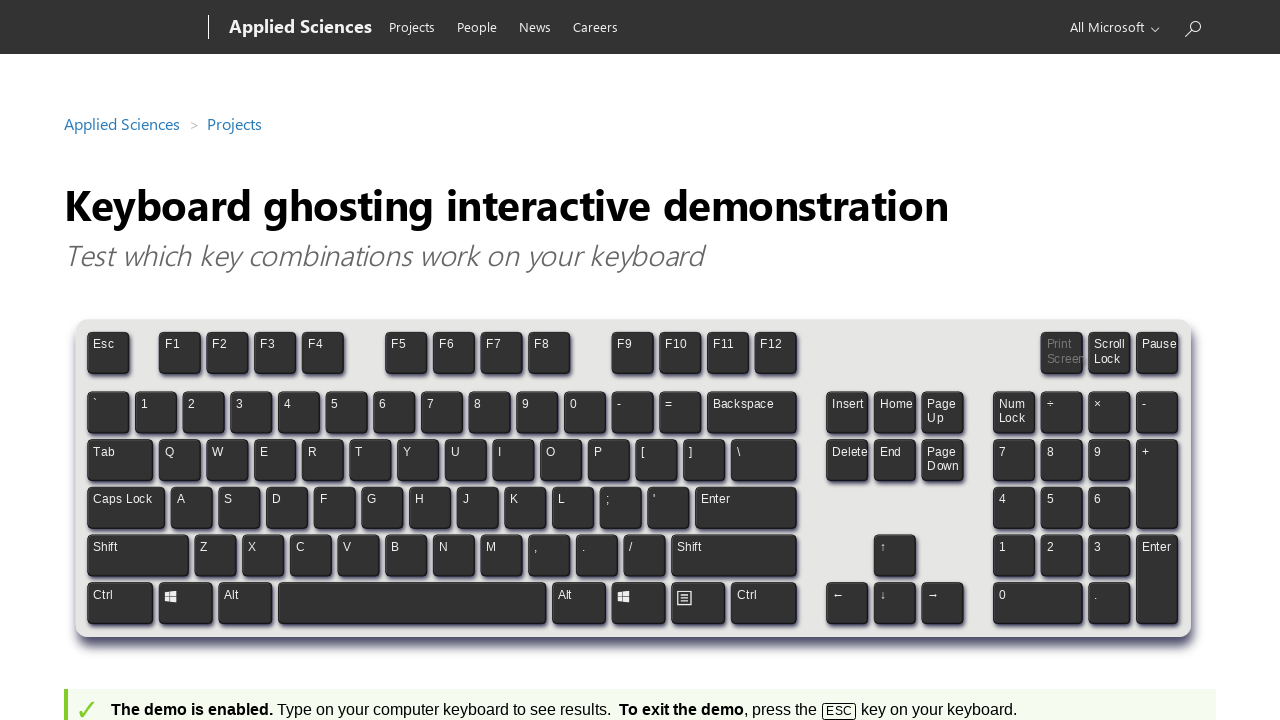